Demonstrates setting a value in the search input field

Starting URL: https://v5.webdriver.io

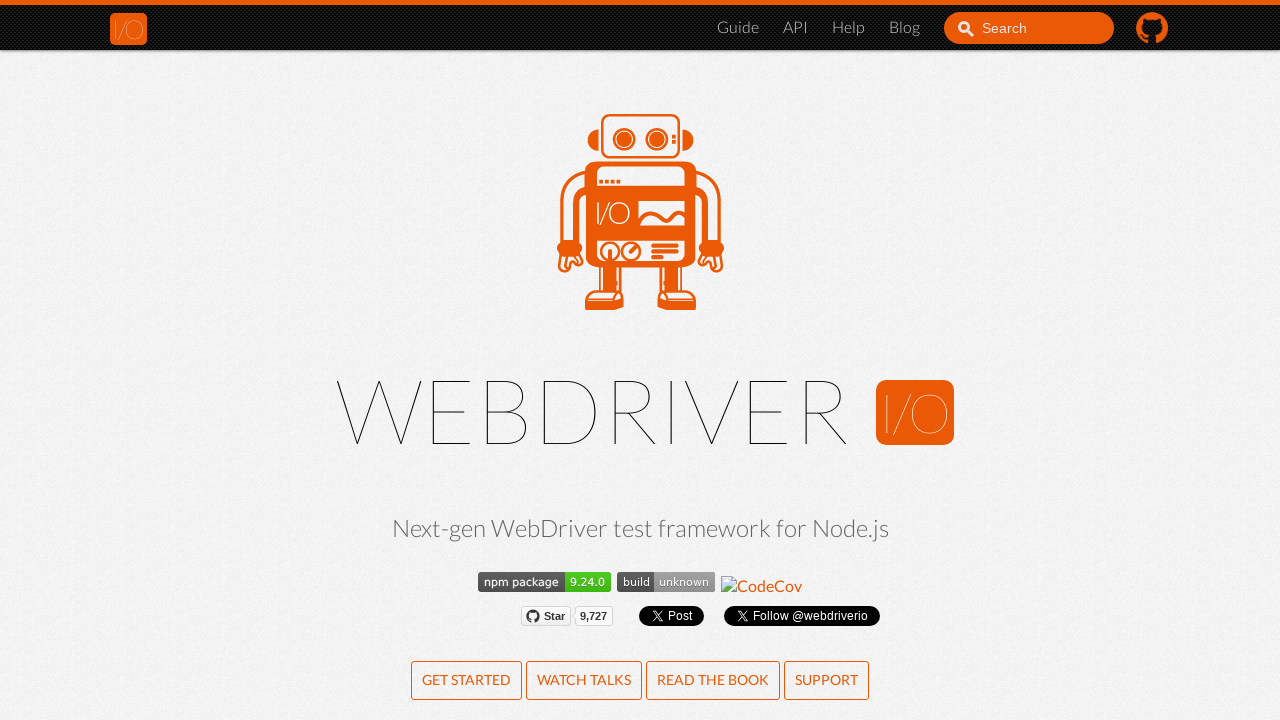

Navigated to https://v5.webdriver.io
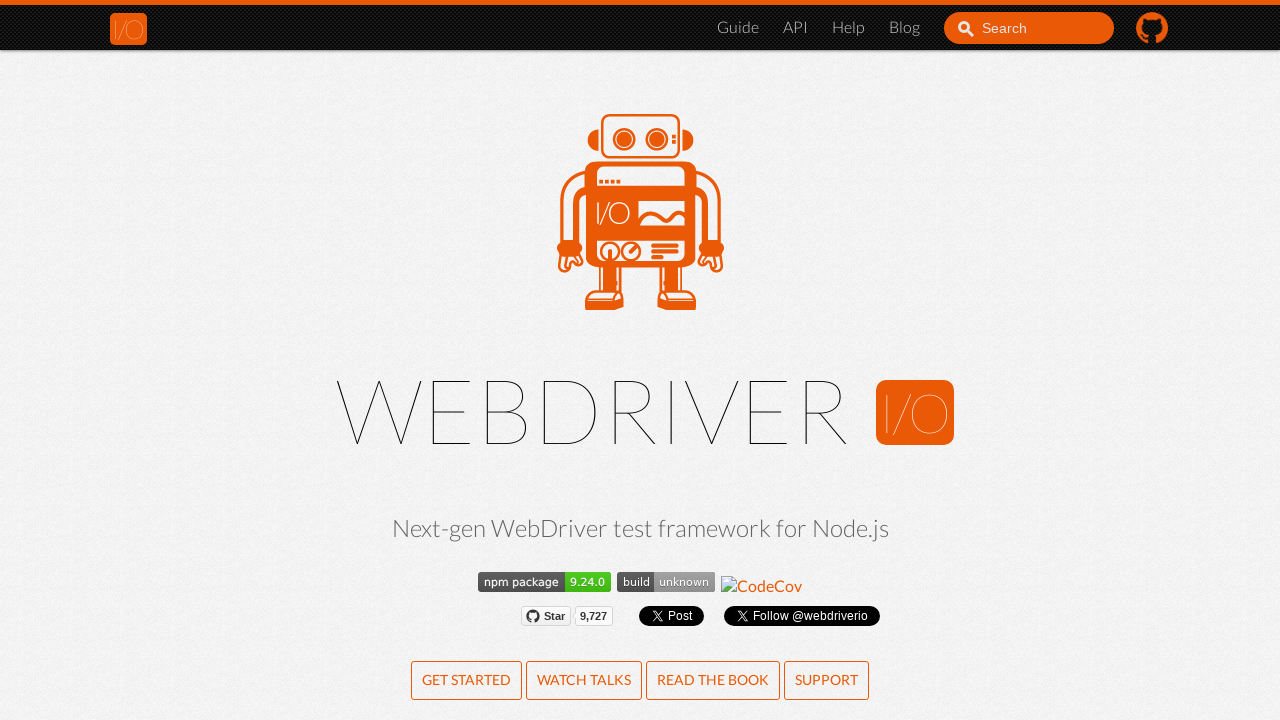

Set search input value to 'test123' on #search_input_react
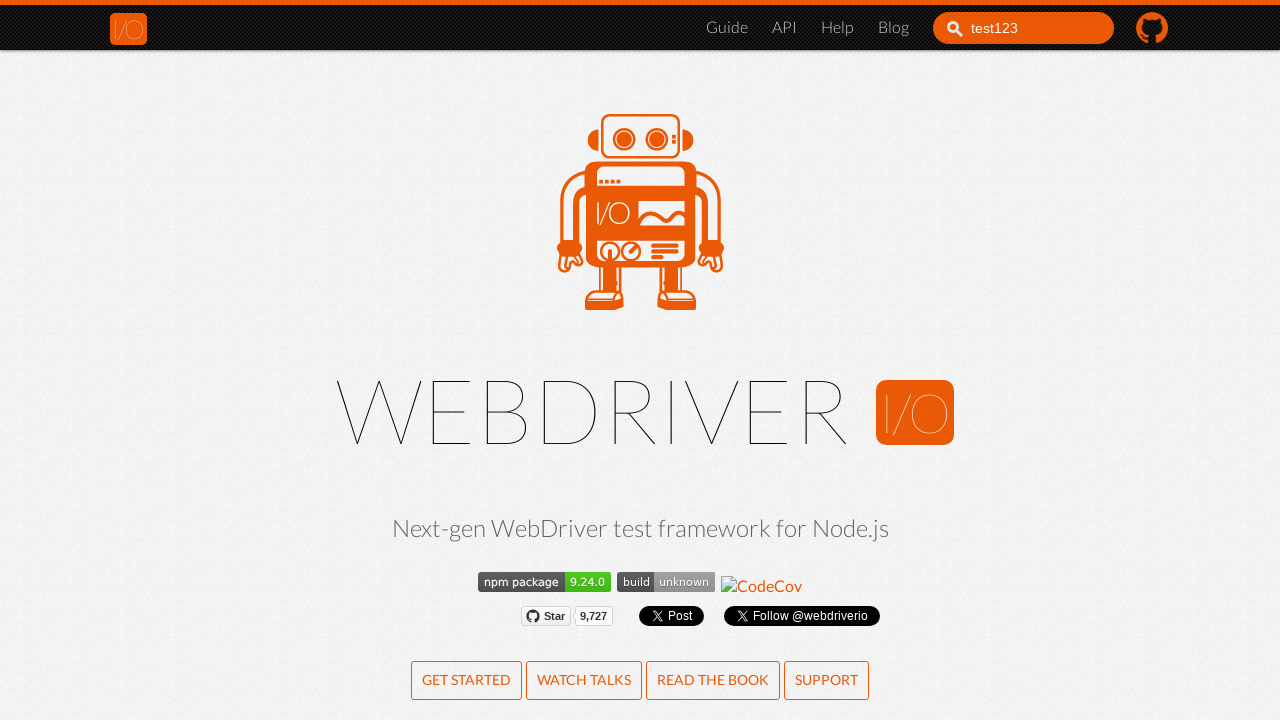

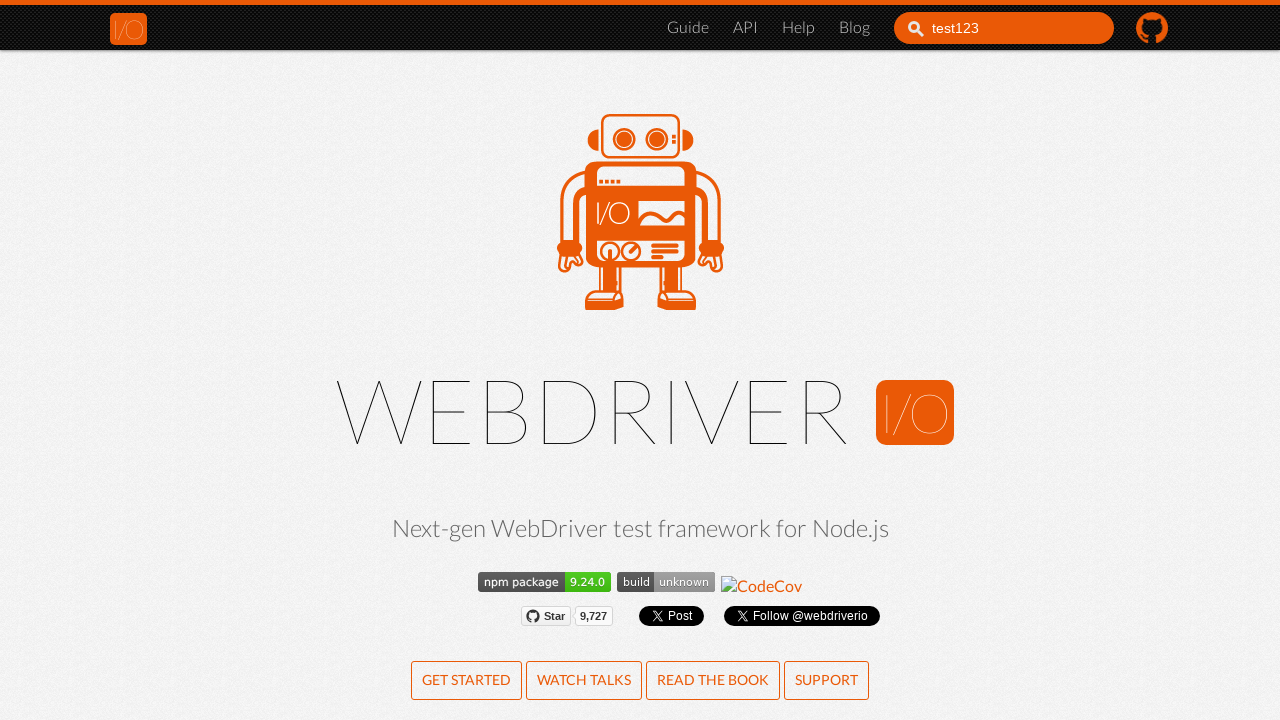